Tests filling the password field in a practice form

Starting URL: https://practice-automation.com/form-fields

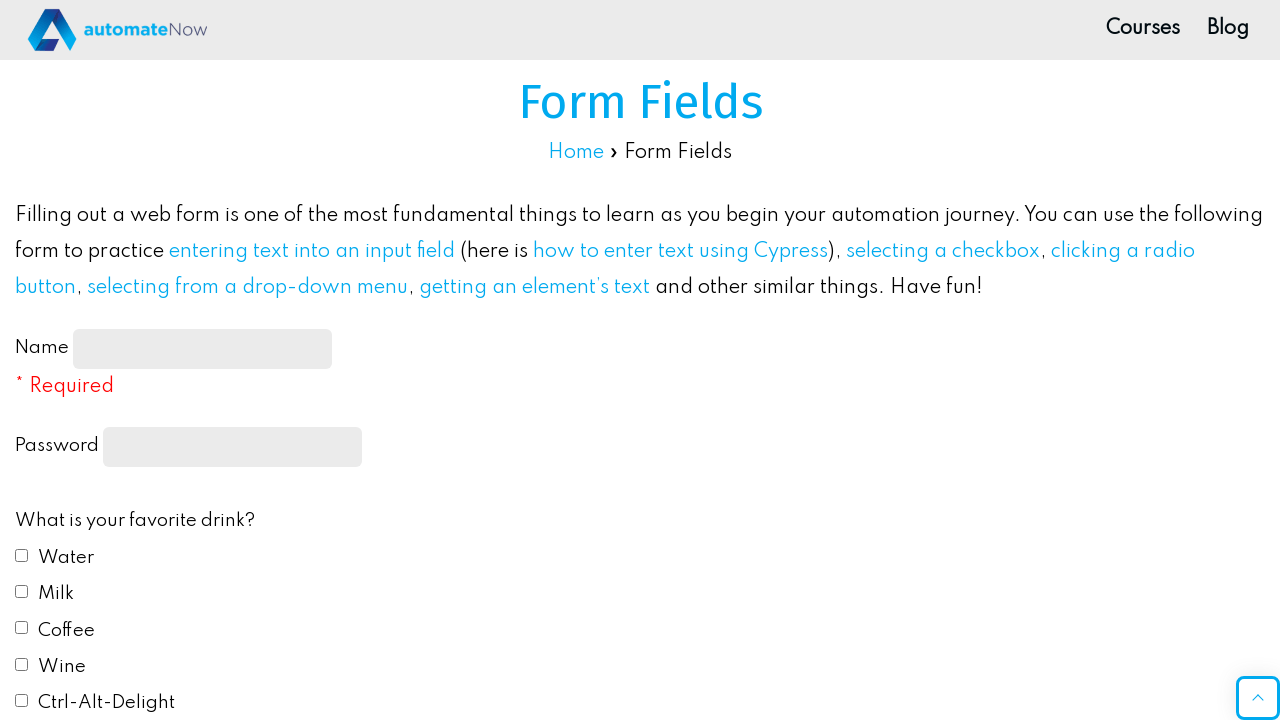

Filled password field with 'qwerty123' on input[type='password']
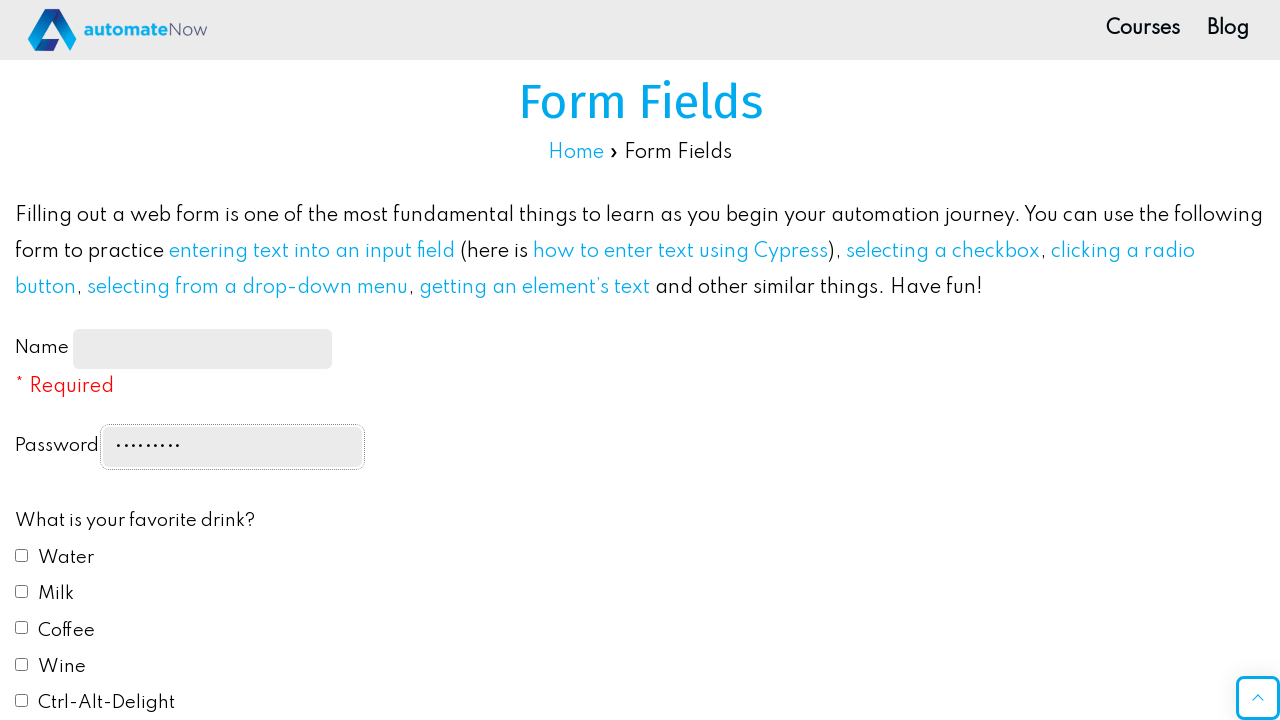

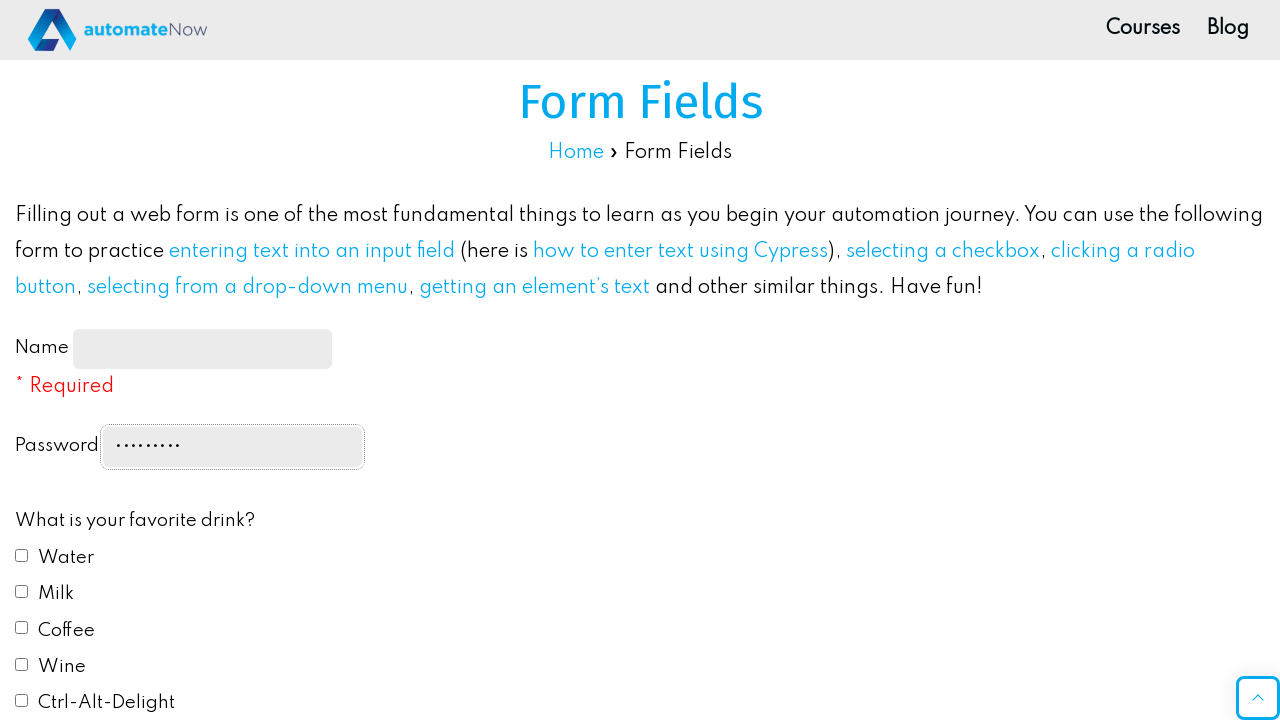